Tests that the radio buttons display expected option labels: Yes, Impressive, and No

Starting URL: https://demoqa.com/elements

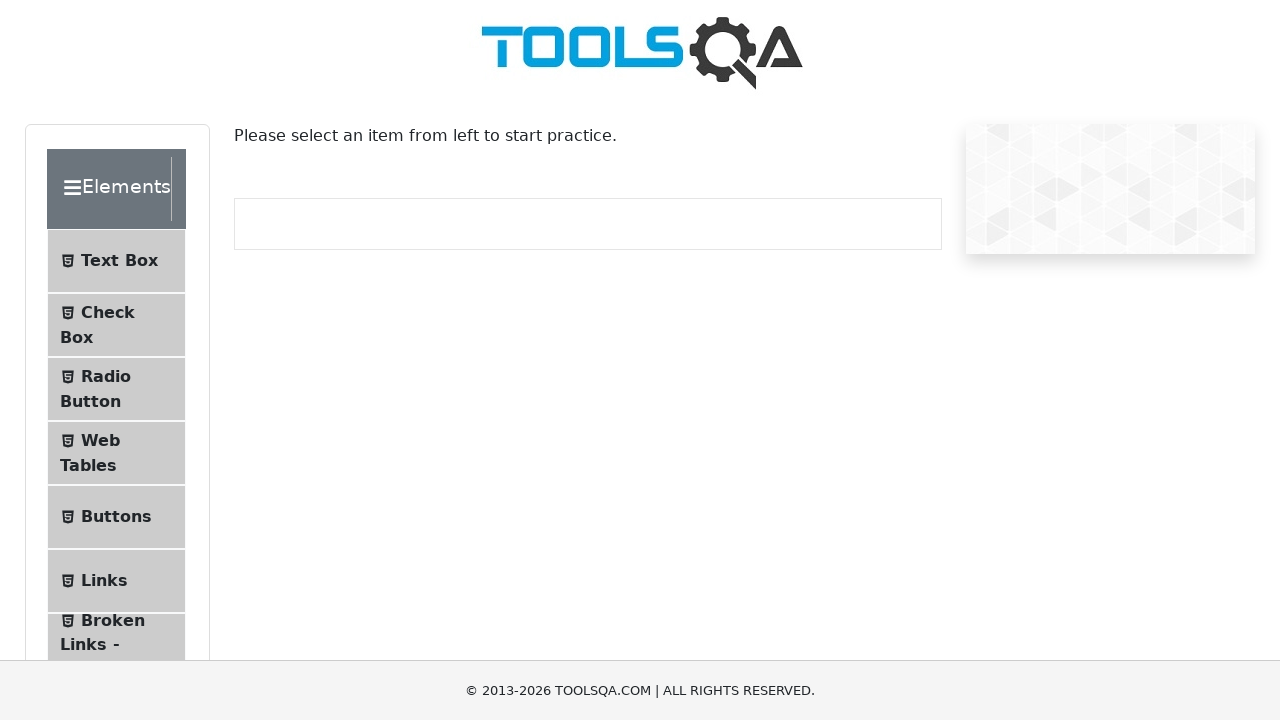

Clicked on Radio Buttons menu item to navigate to radio button section at (116, 389) on #item-2
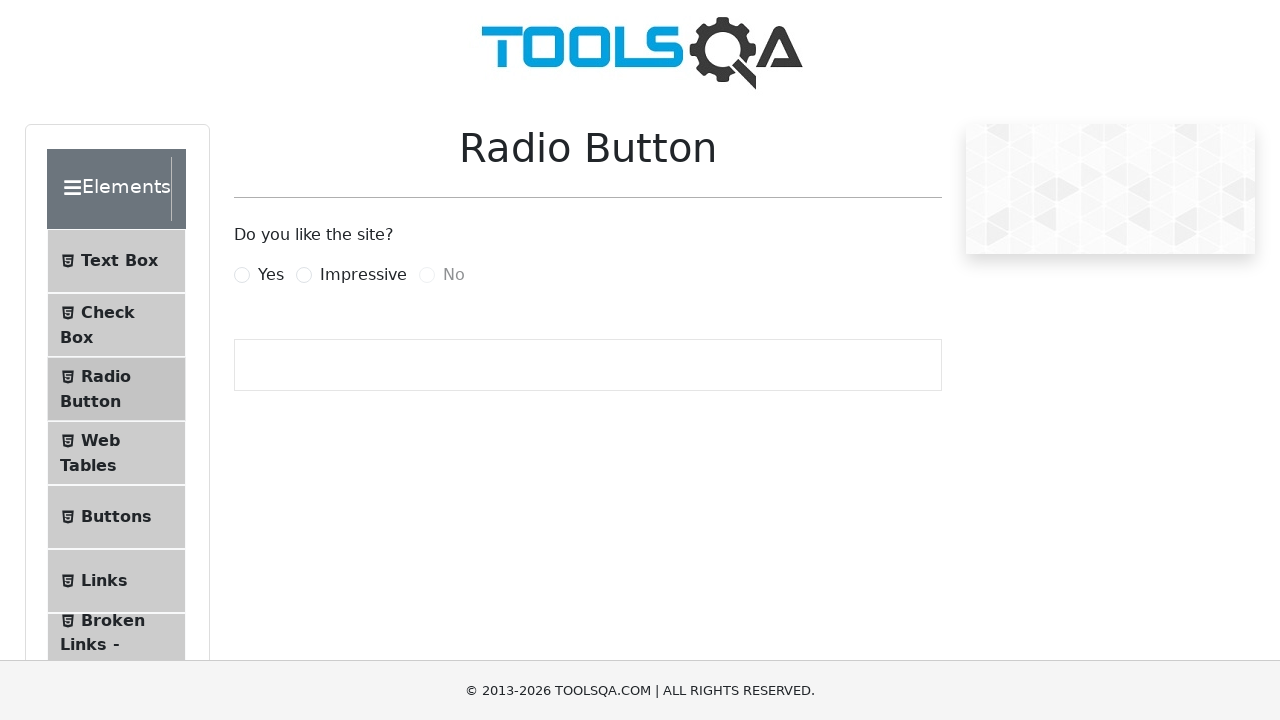

Waited for 'Yes' radio button label to load
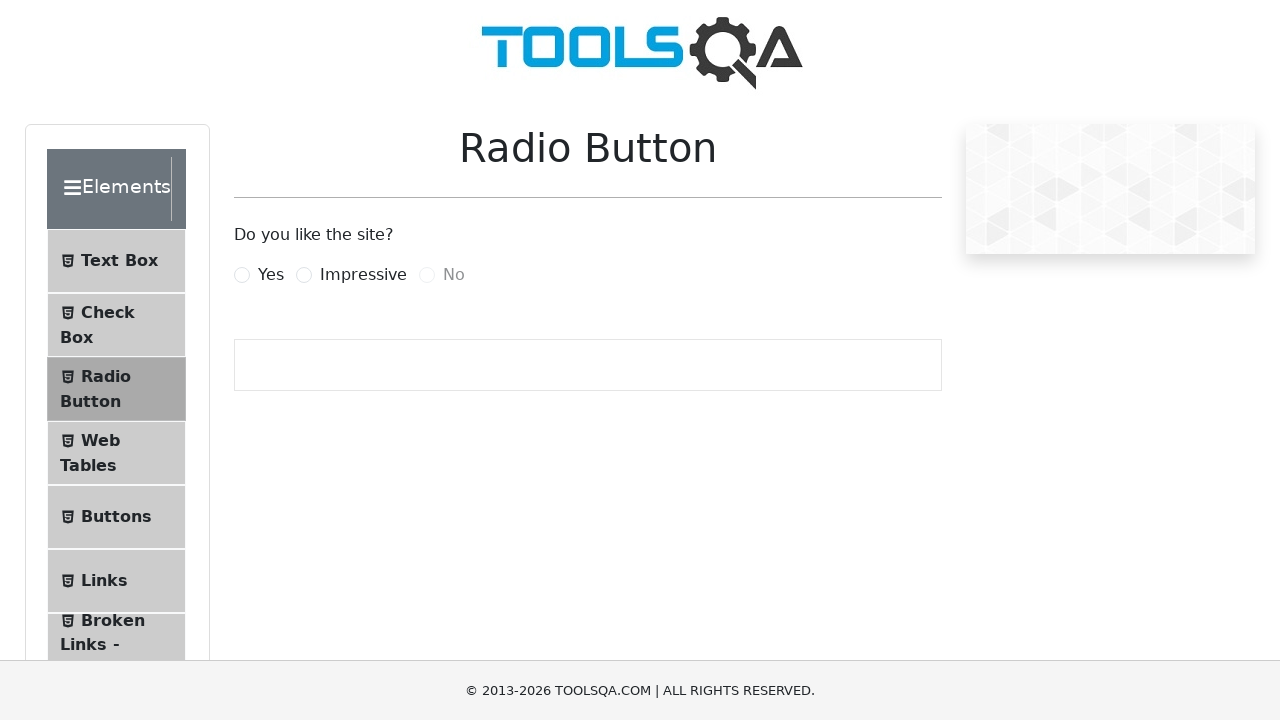

Waited for 'Impressive' radio button label to load
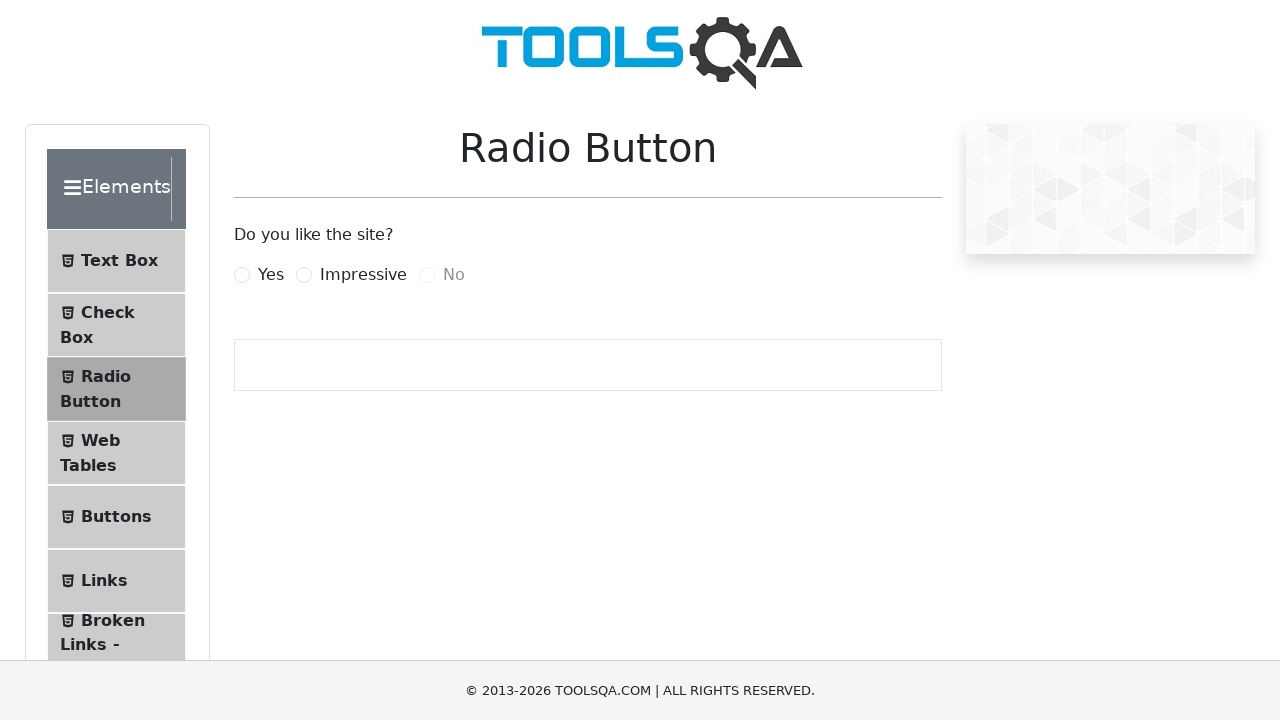

Waited for 'No' radio button label to load
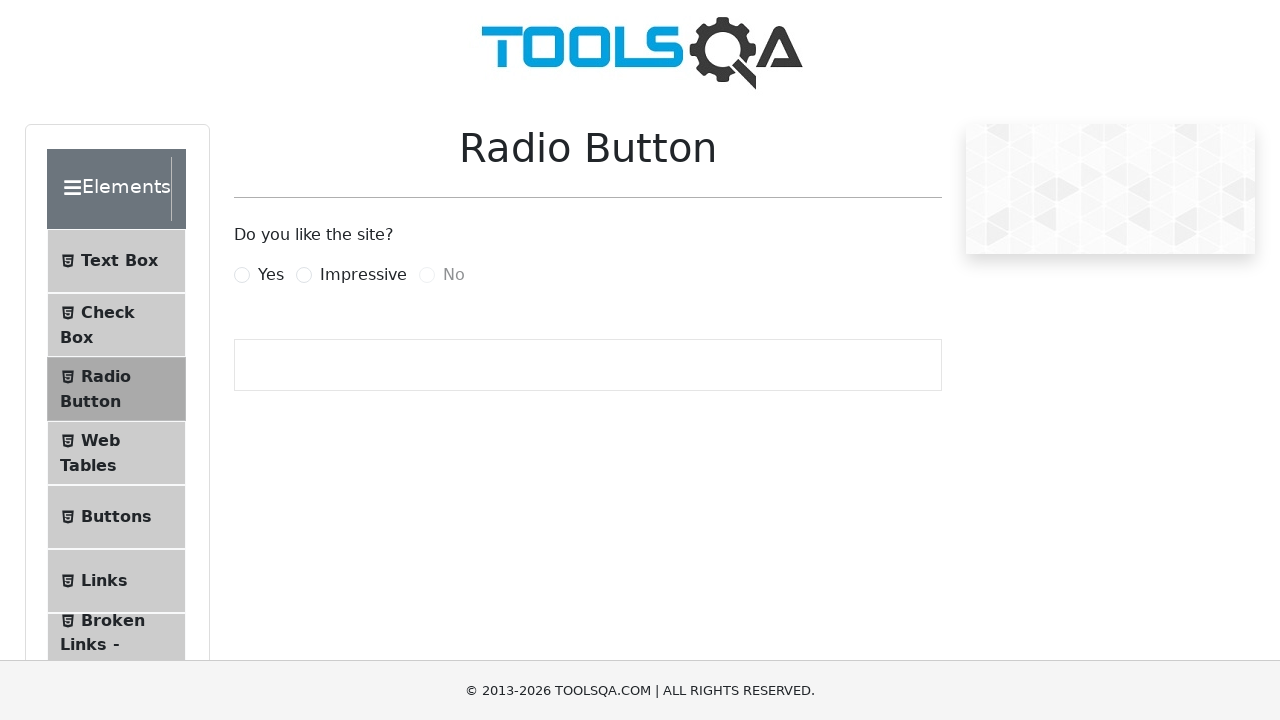

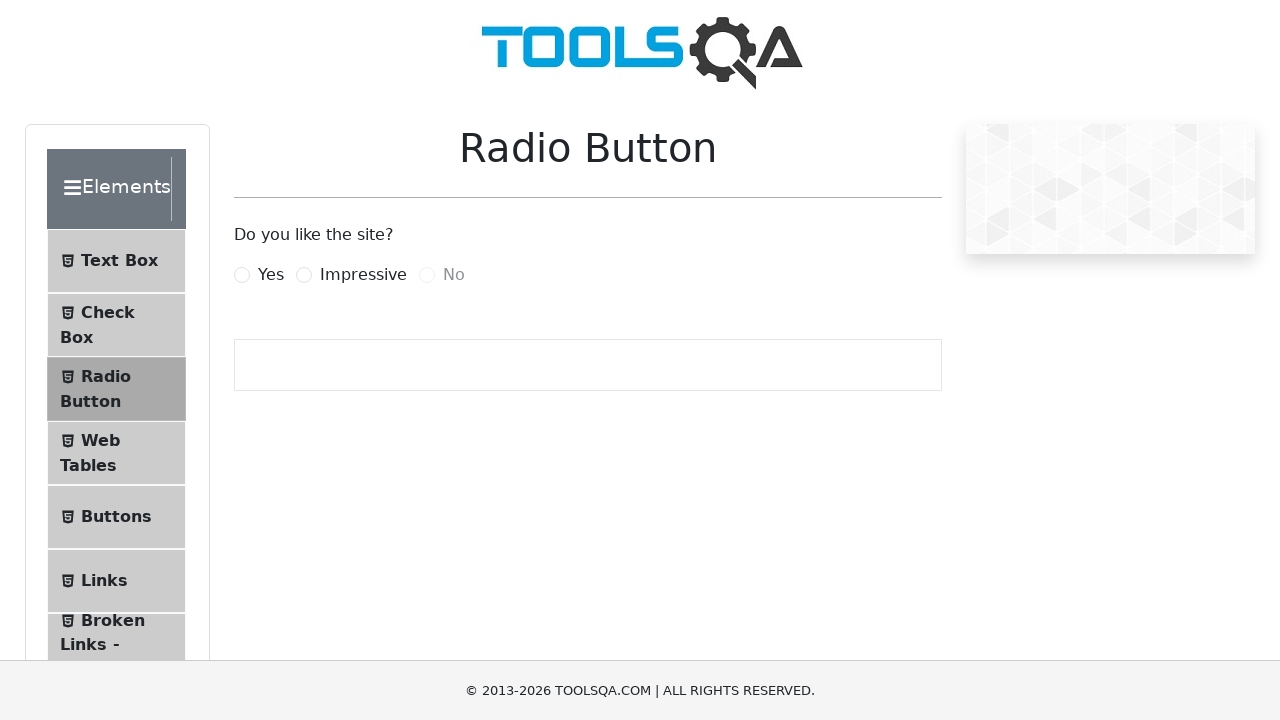